Tests iFrame interaction by navigating to the IFrames page and filling a first name input field inside an iframe

Starting URL: https://www.techglobal-training.com/frontend

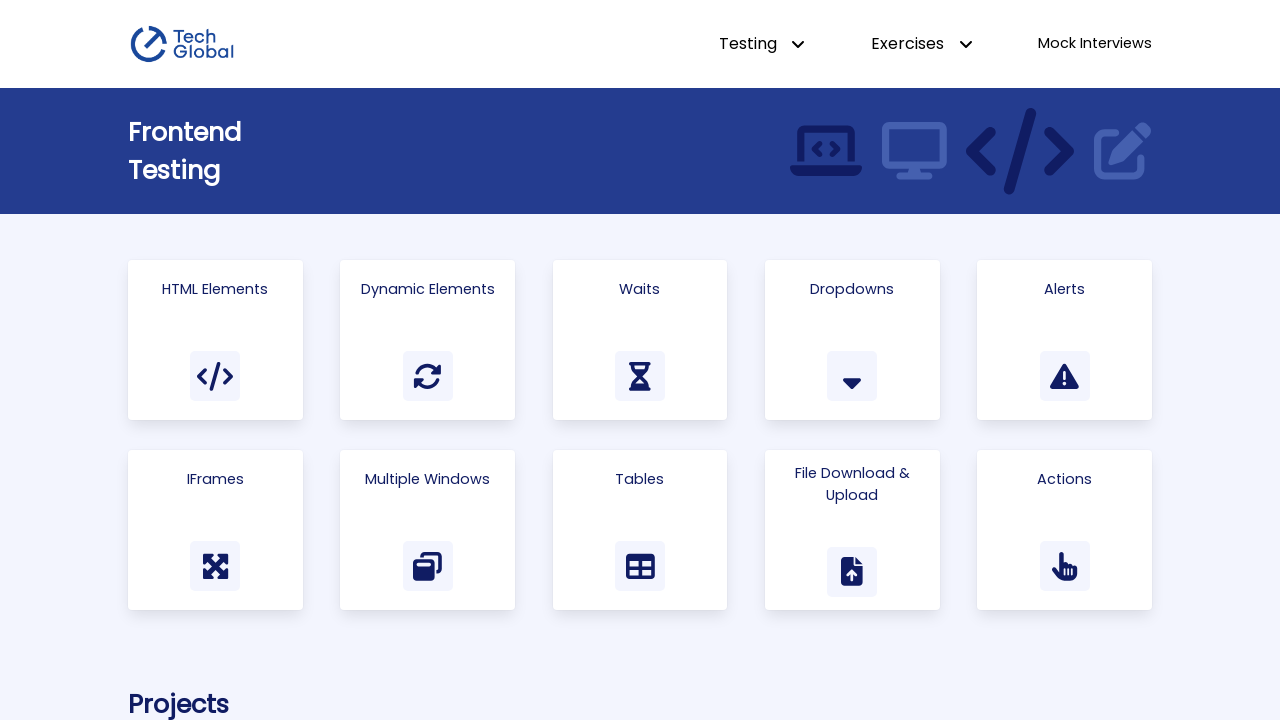

Clicked on the IFrames link at (215, 530) on a:has-text('IFrames')
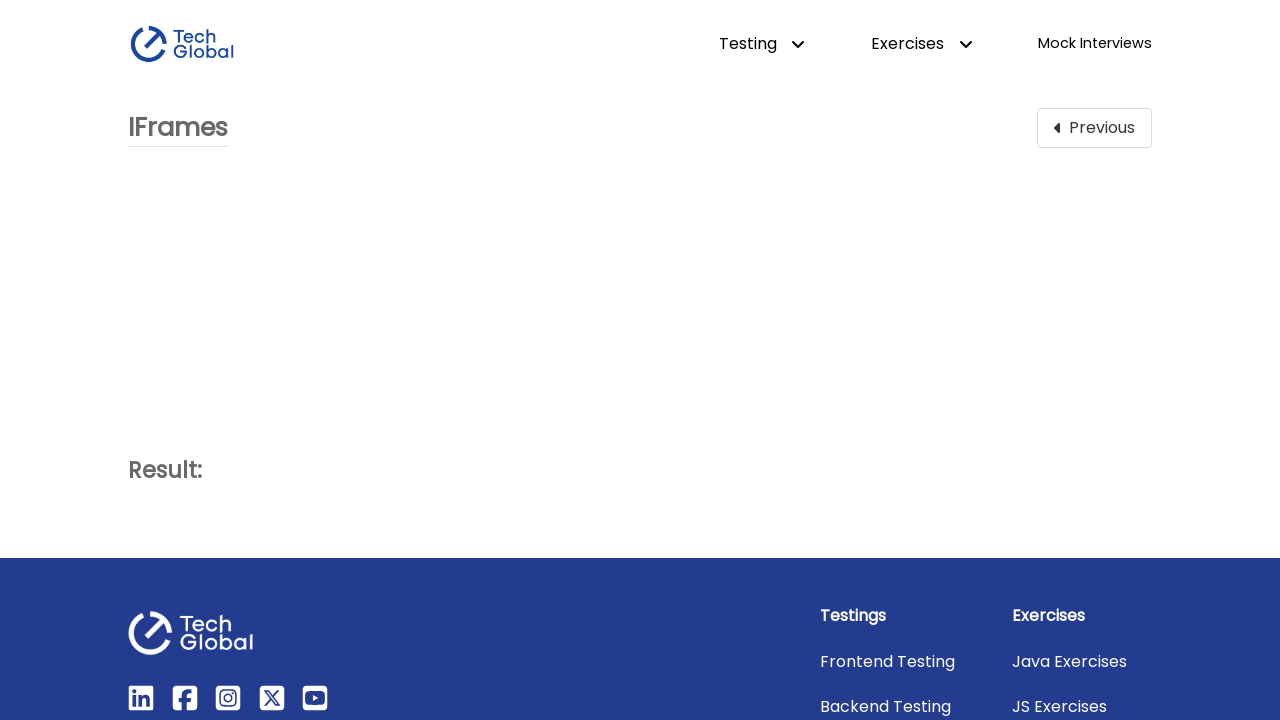

Located the iframe with ID 'form_frame'
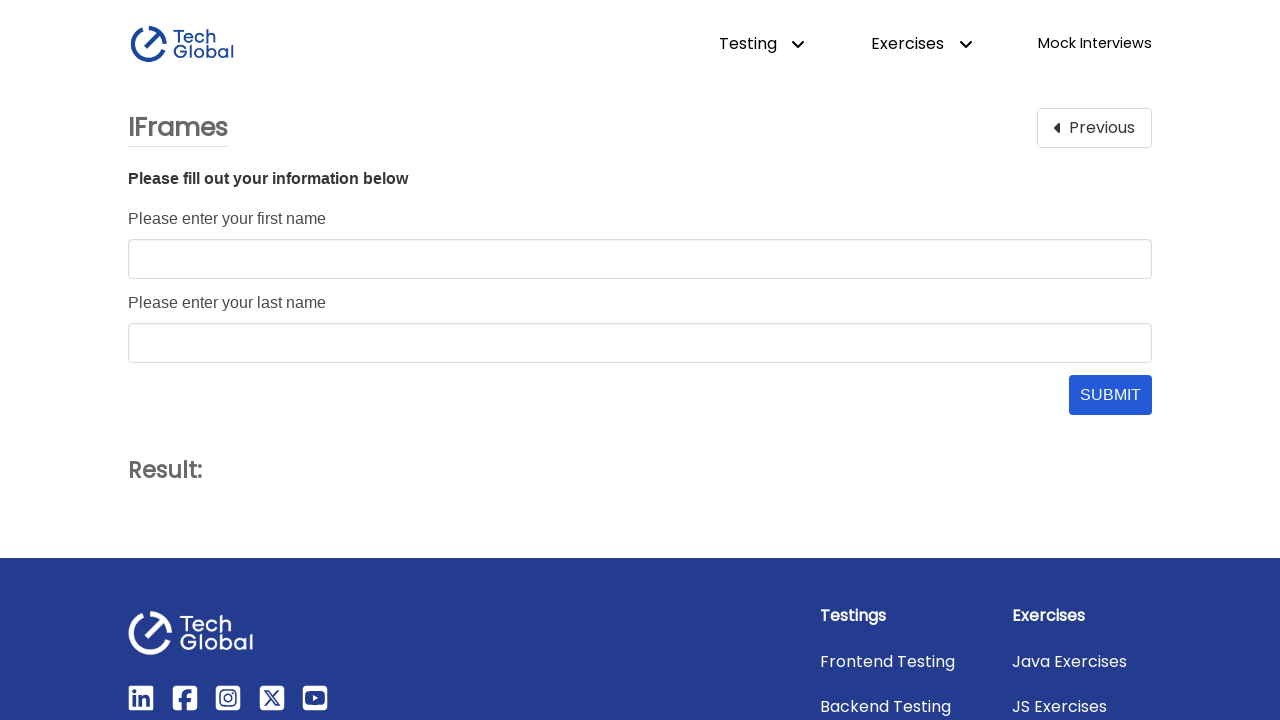

Filled first name input field inside iframe with 'TechGlobal' on #form_frame >> internal:control=enter-frame >> #first_name
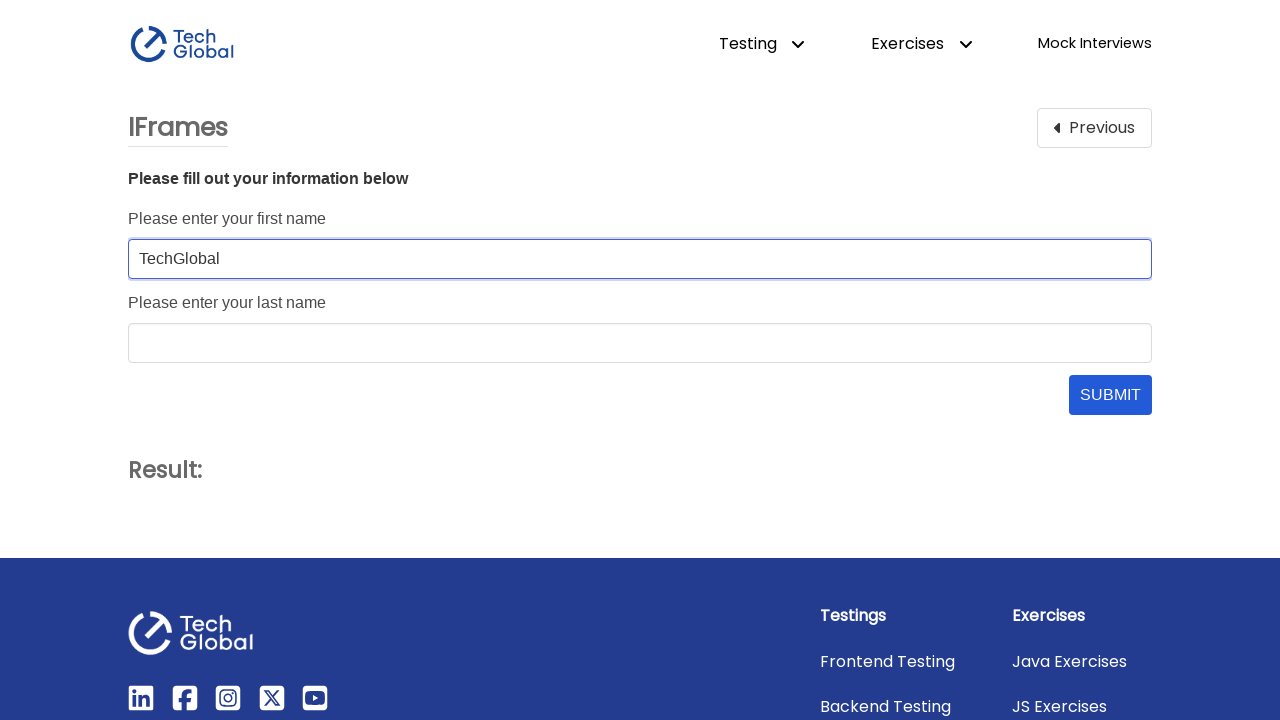

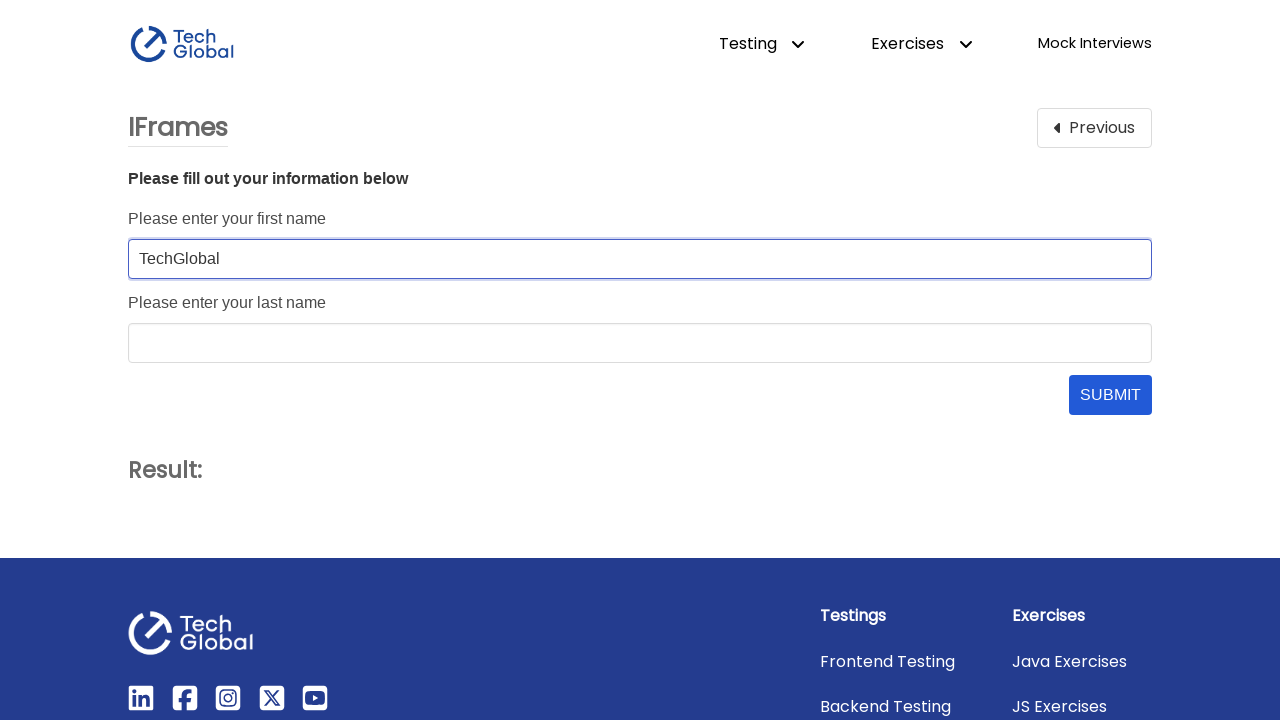